Tests number input field behavior by entering 0, pressing arrow up to increment to 1, then entering 0 again and pressing arrow down to decrement to -1

Starting URL: http://the-internet.herokuapp.com/inputs

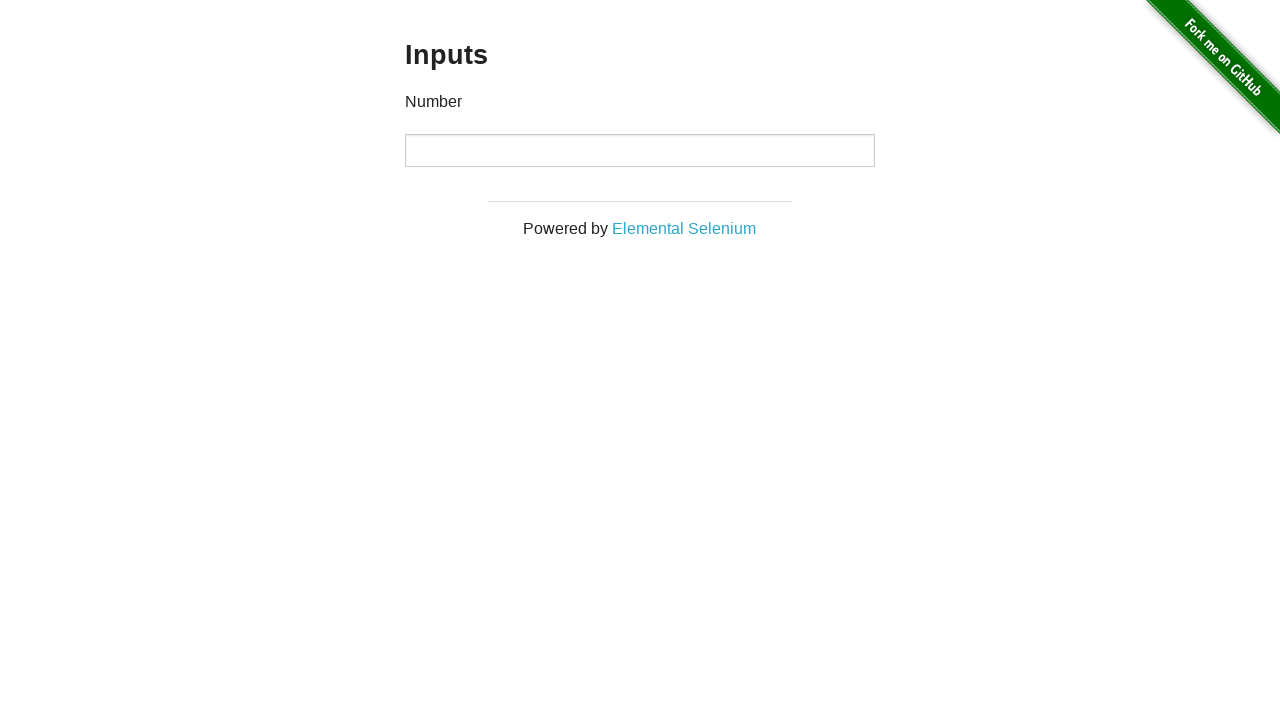

Located the number input field
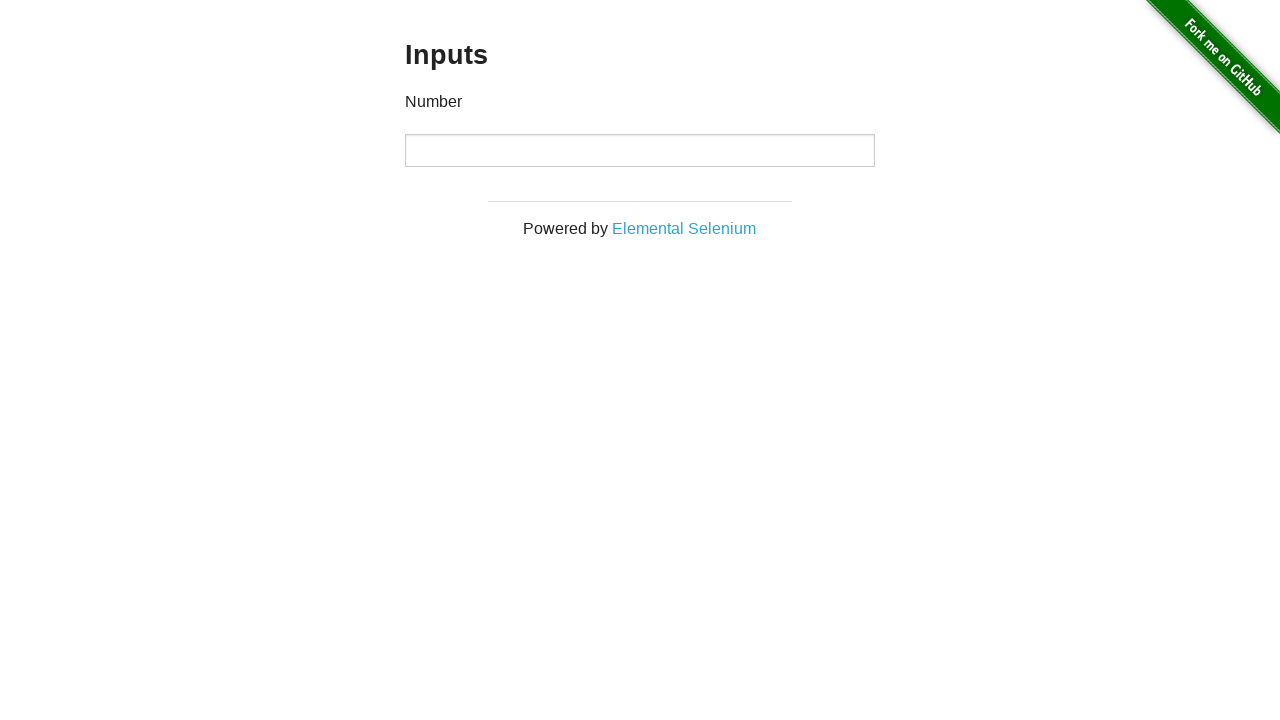

Entered 0 into the number input field on input
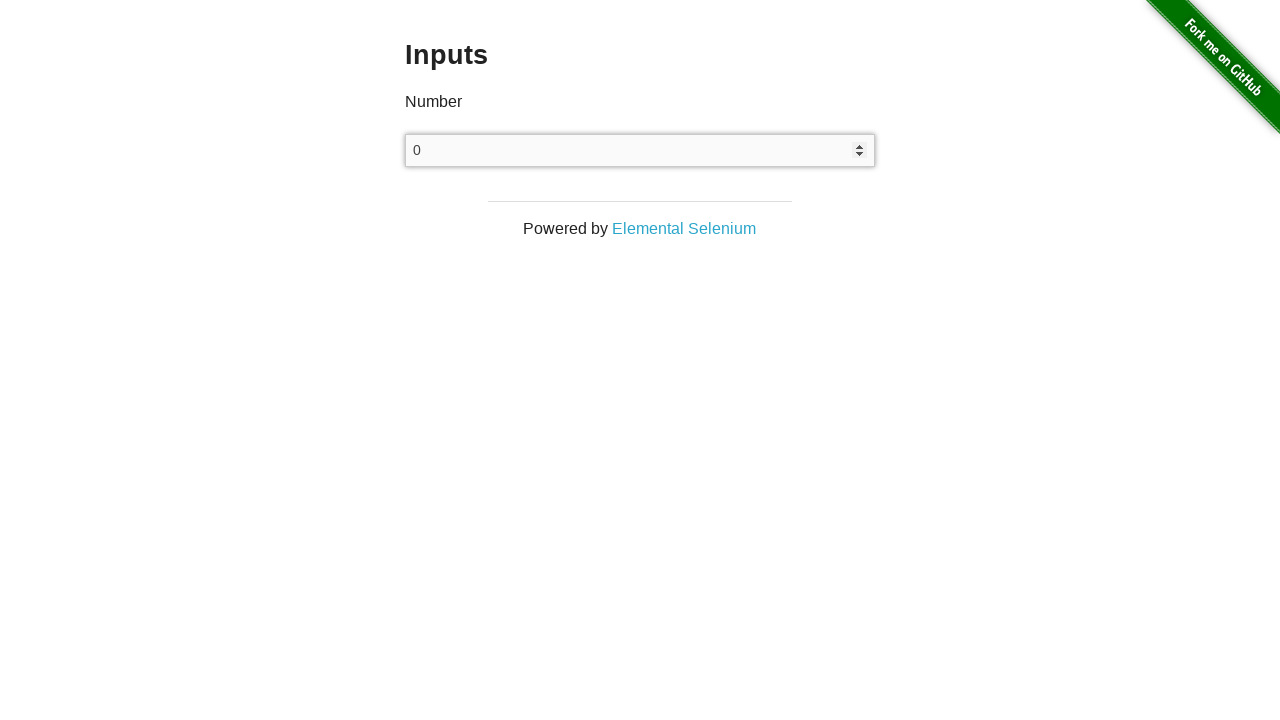

Pressed arrow up to increment the value on input
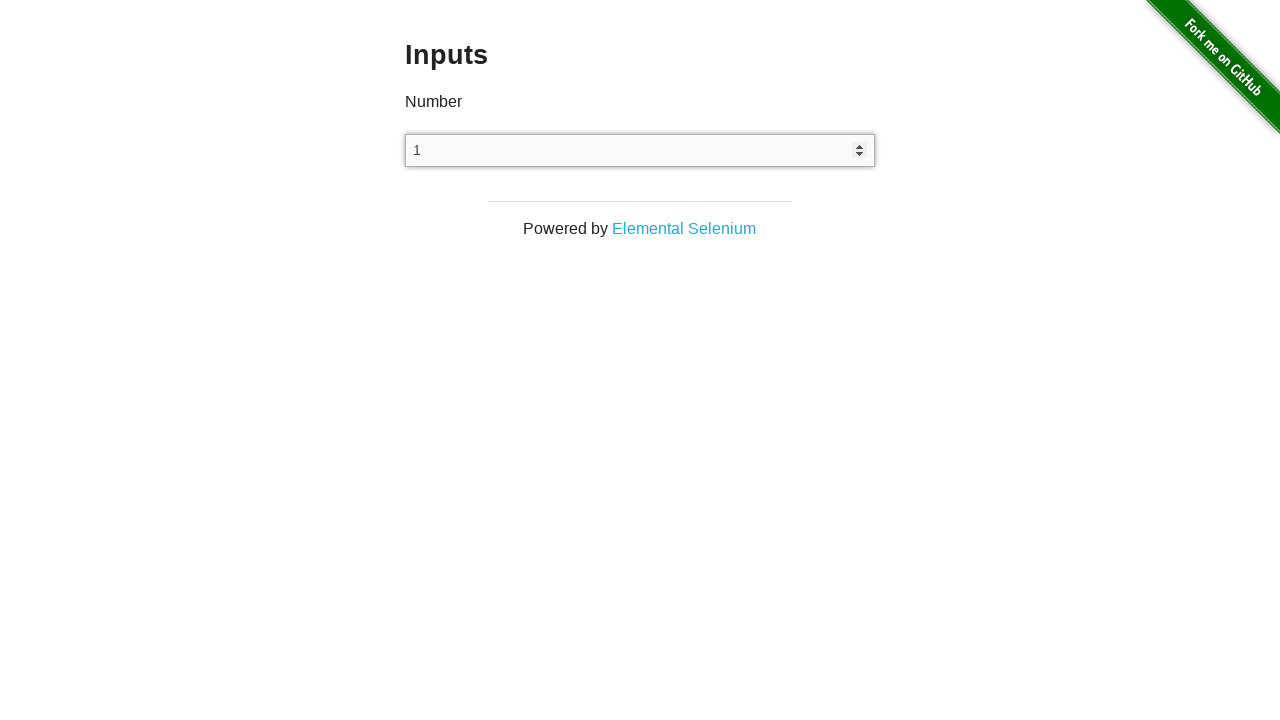

Verified that the value incremented to 1
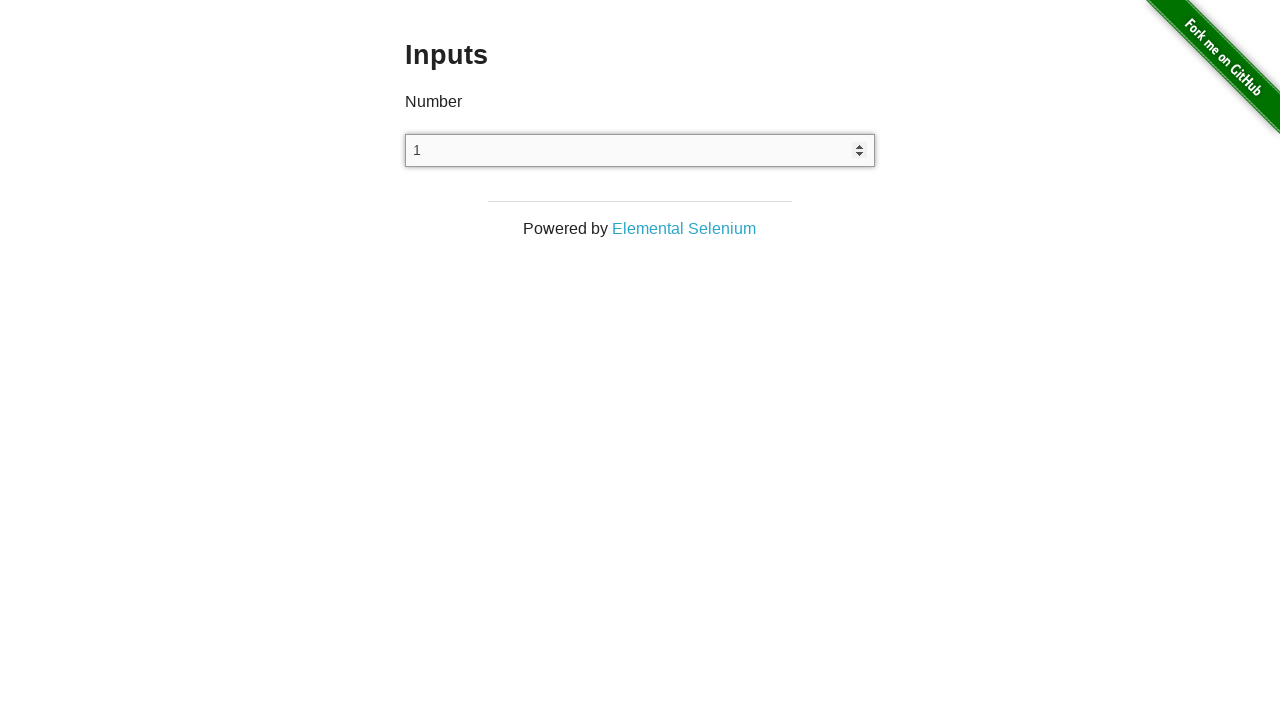

Cleared the input field on input
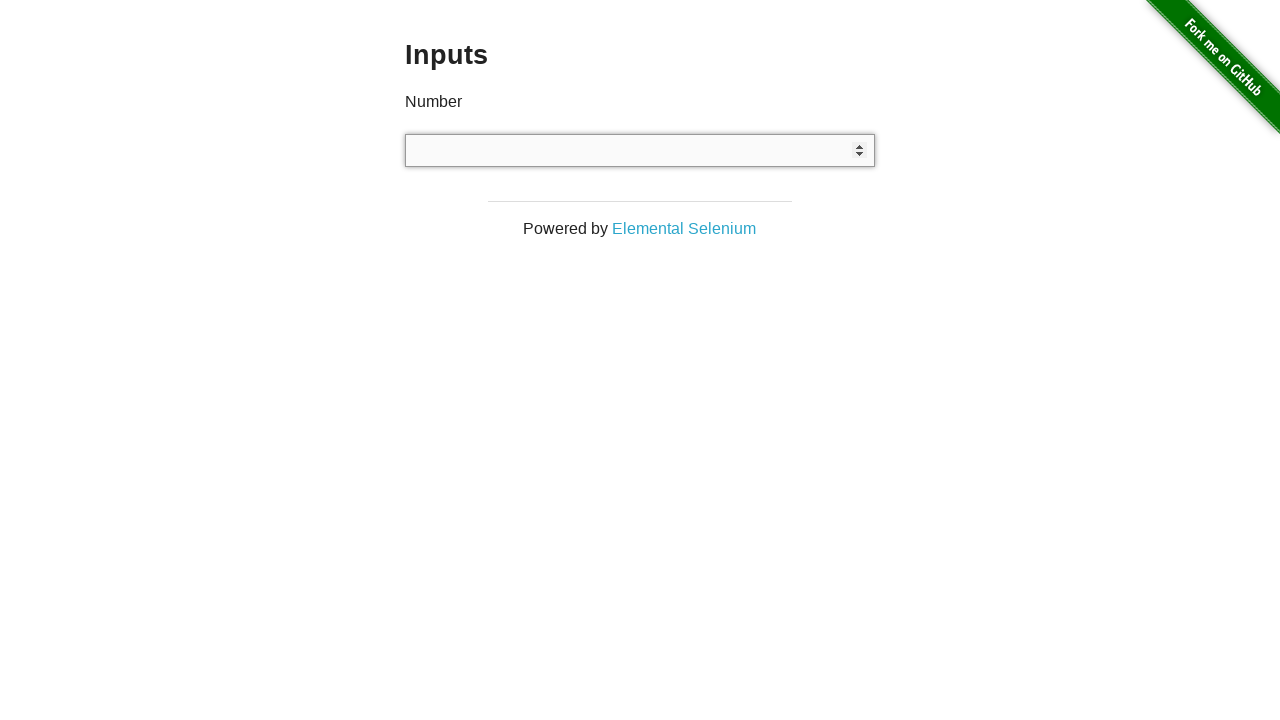

Entered 0 into the number input field again on input
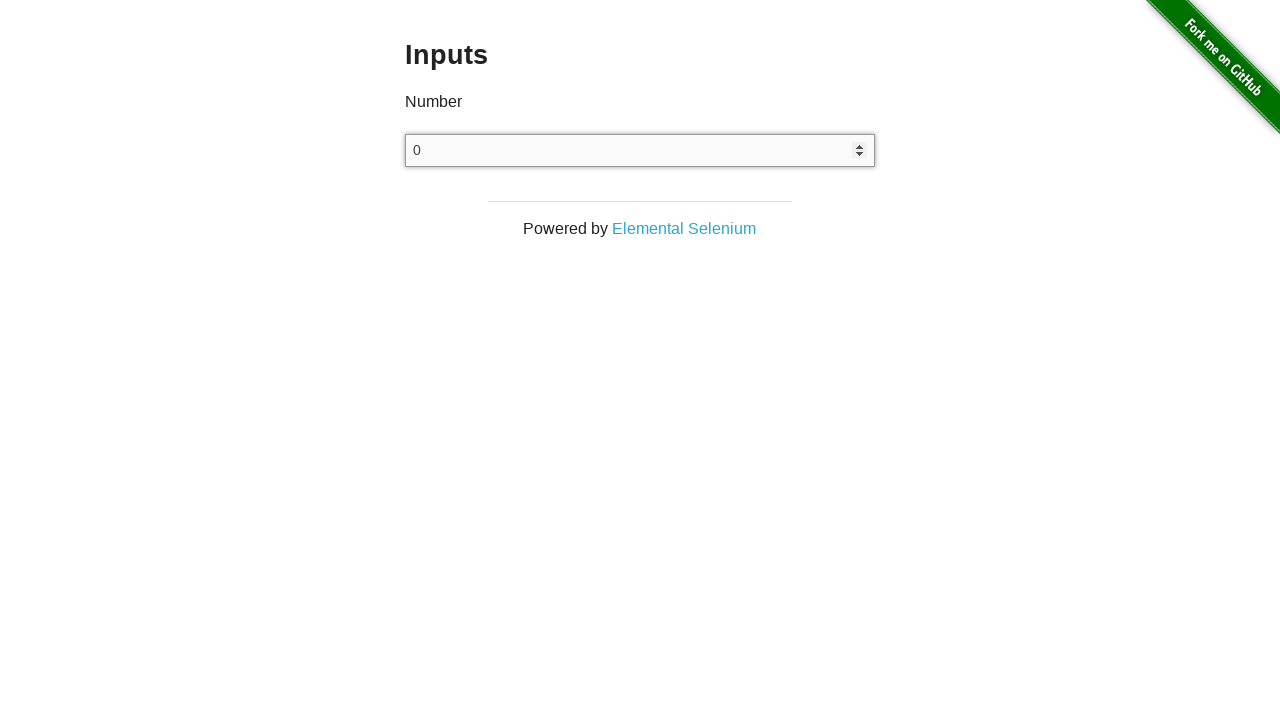

Pressed arrow down to decrement the value on input
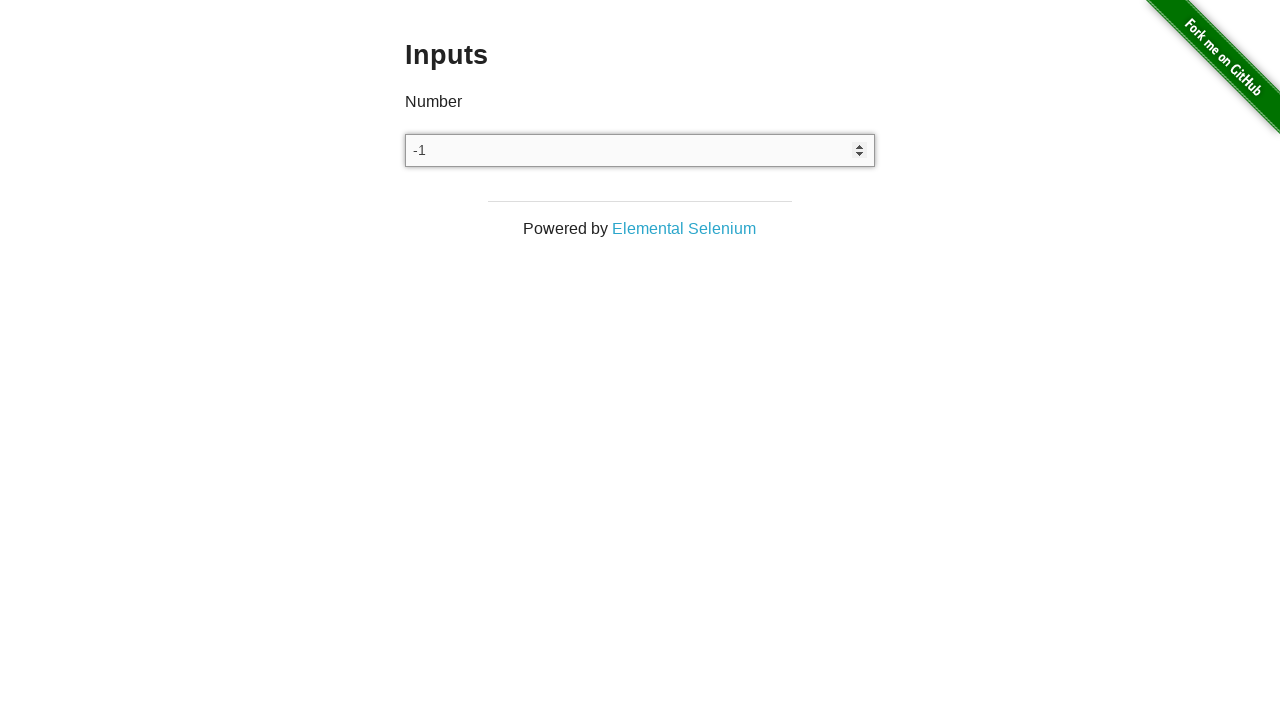

Verified that the value decremented to -1
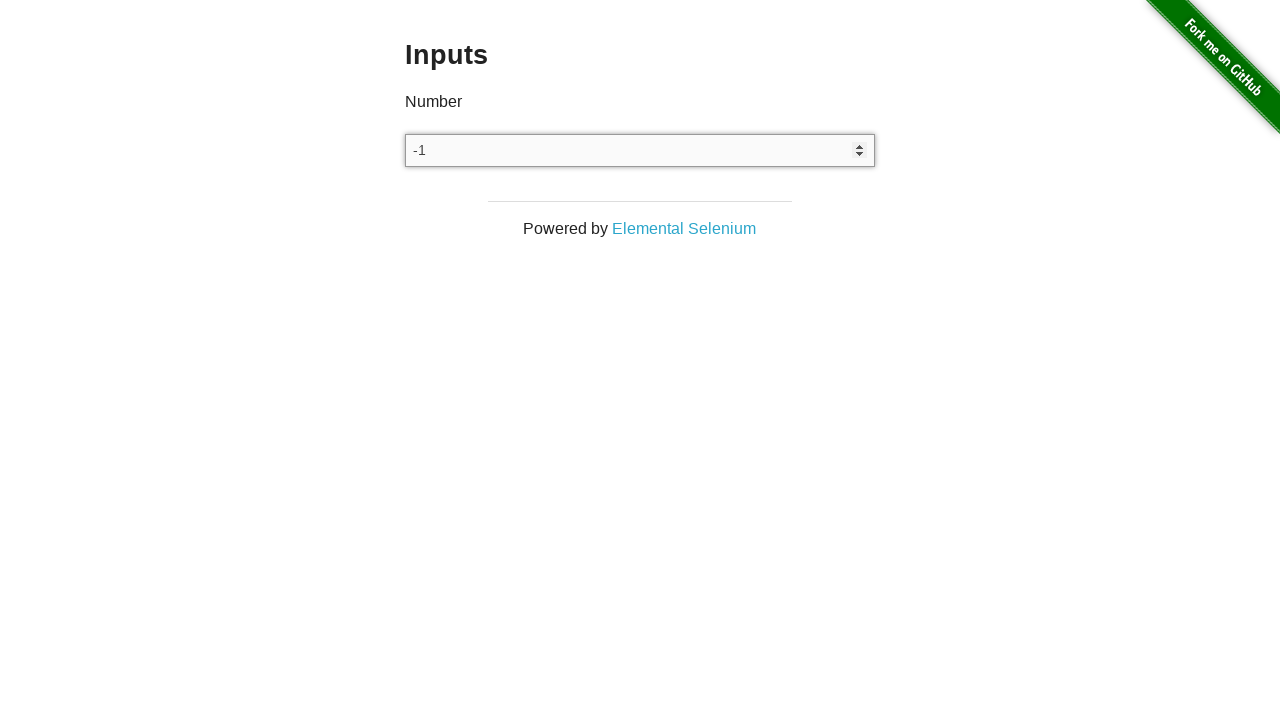

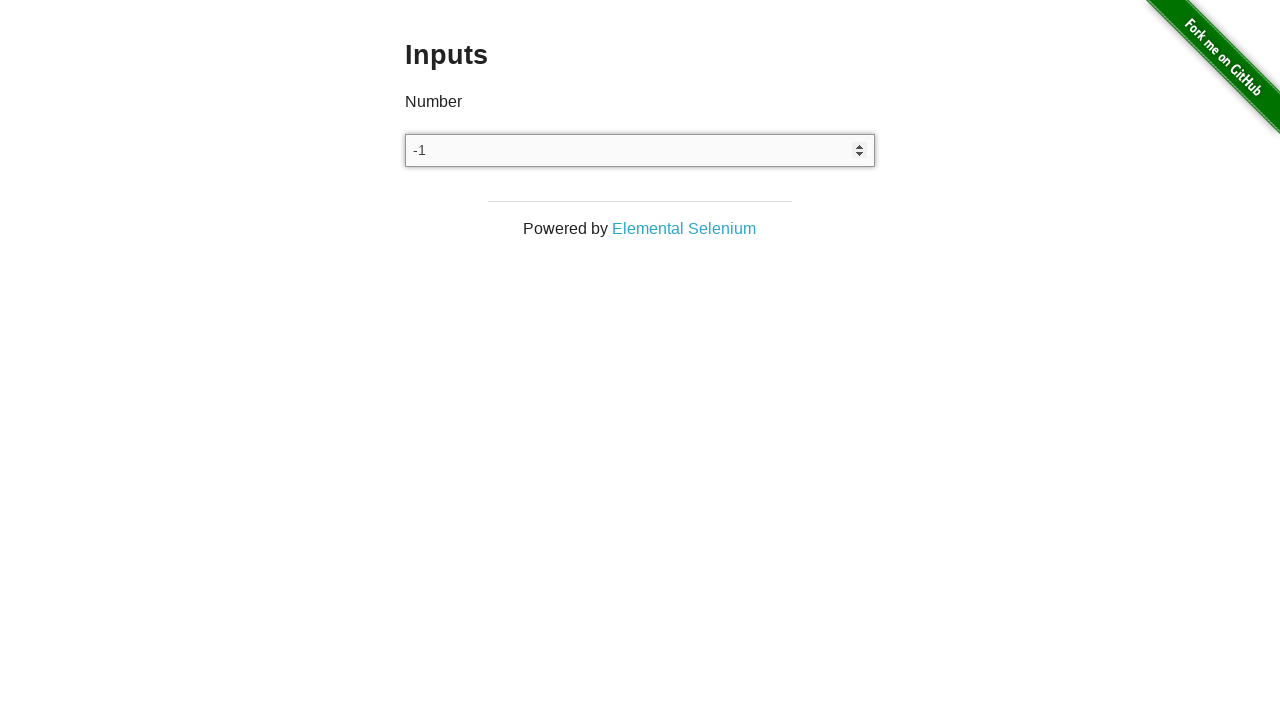